Tests clicking a confirm button, dismissing the alert, and verifying the confirmation message shows "Cancel" was selected

Starting URL: https://demoqa.com/alerts

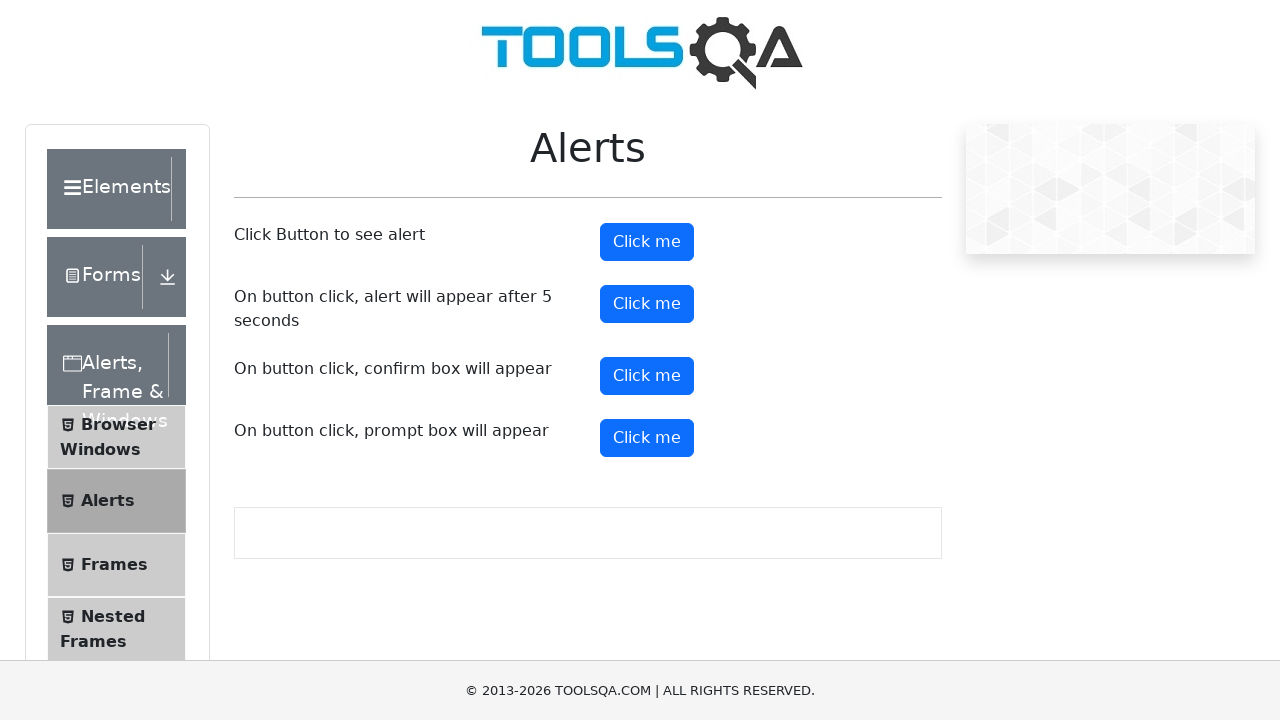

Set up dialog handler to dismiss alerts
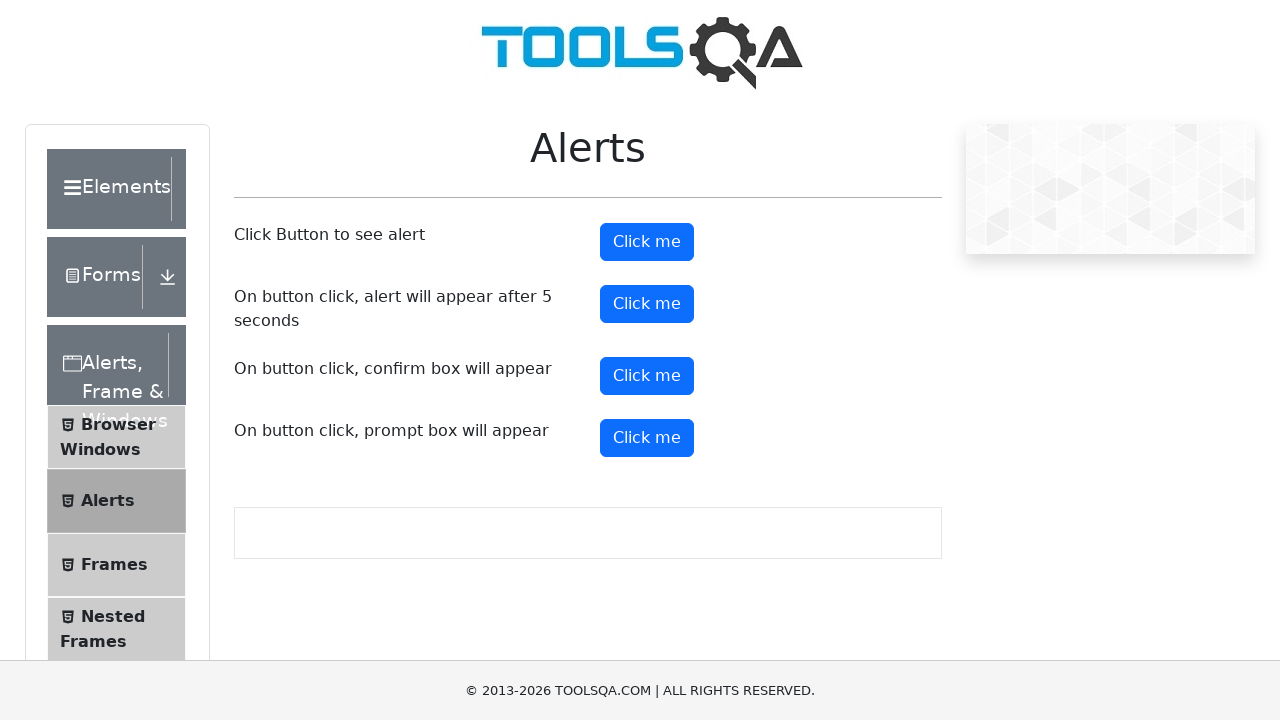

Clicked the confirm button at (647, 376) on #confirmButton
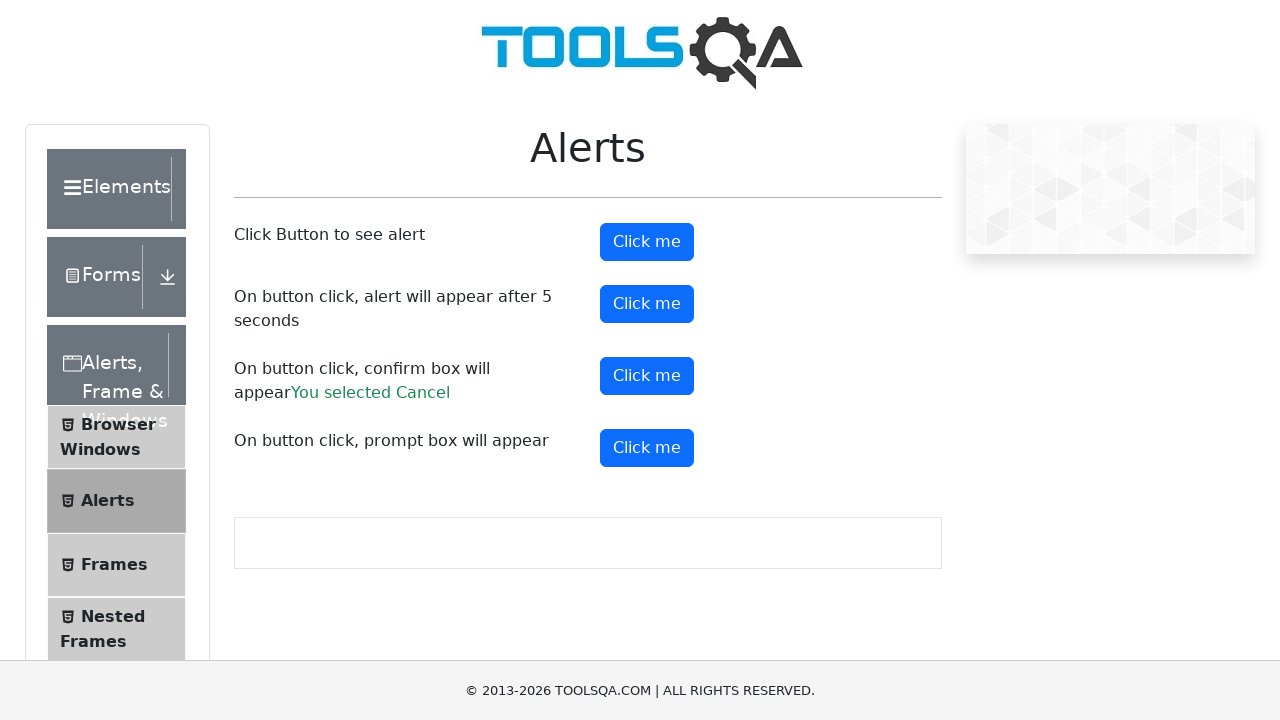

Confirmation result message appeared
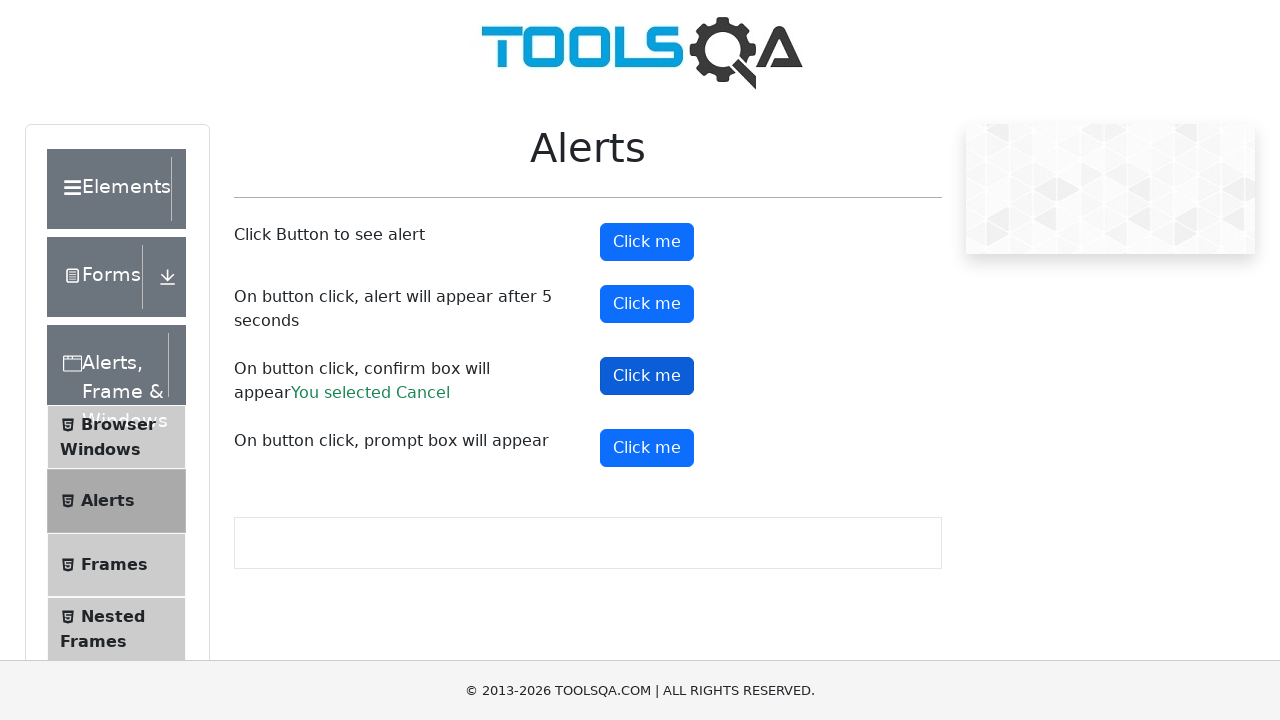

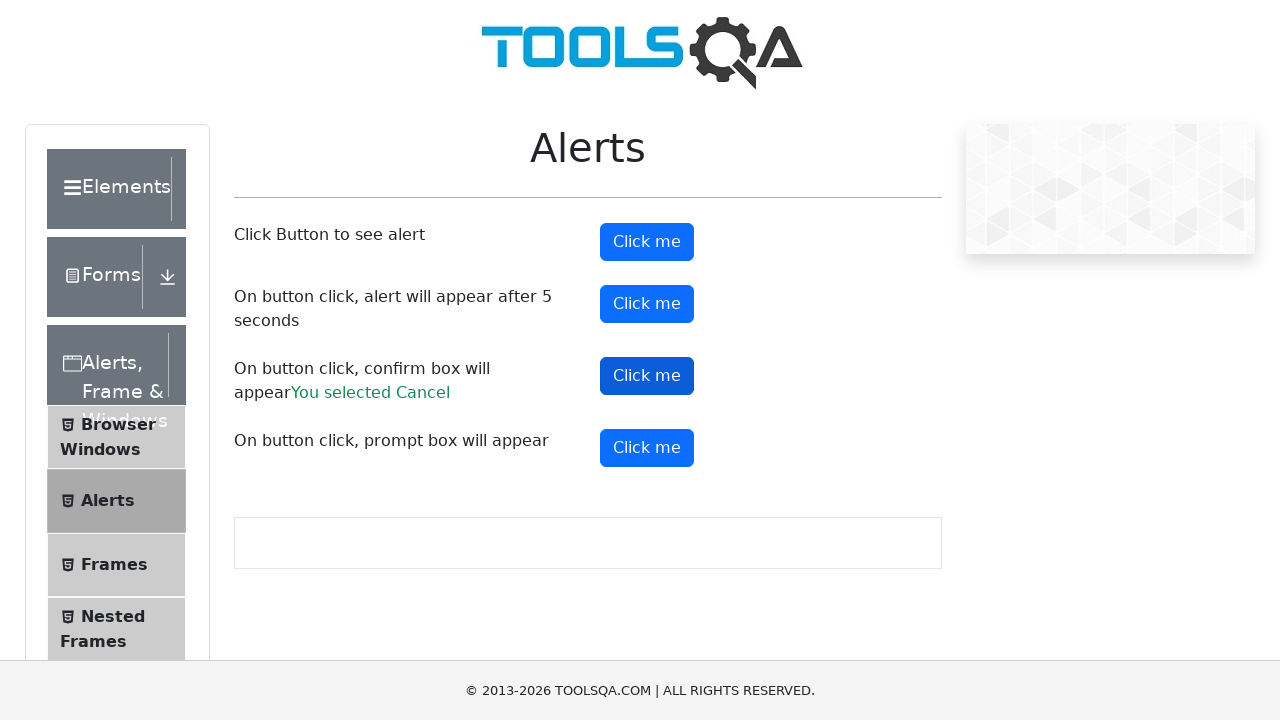